Tests radio button and checkbox interactions by checking/unchecking elements and verifying their states.

Starting URL: https://testautomationpractice.blogspot.com/

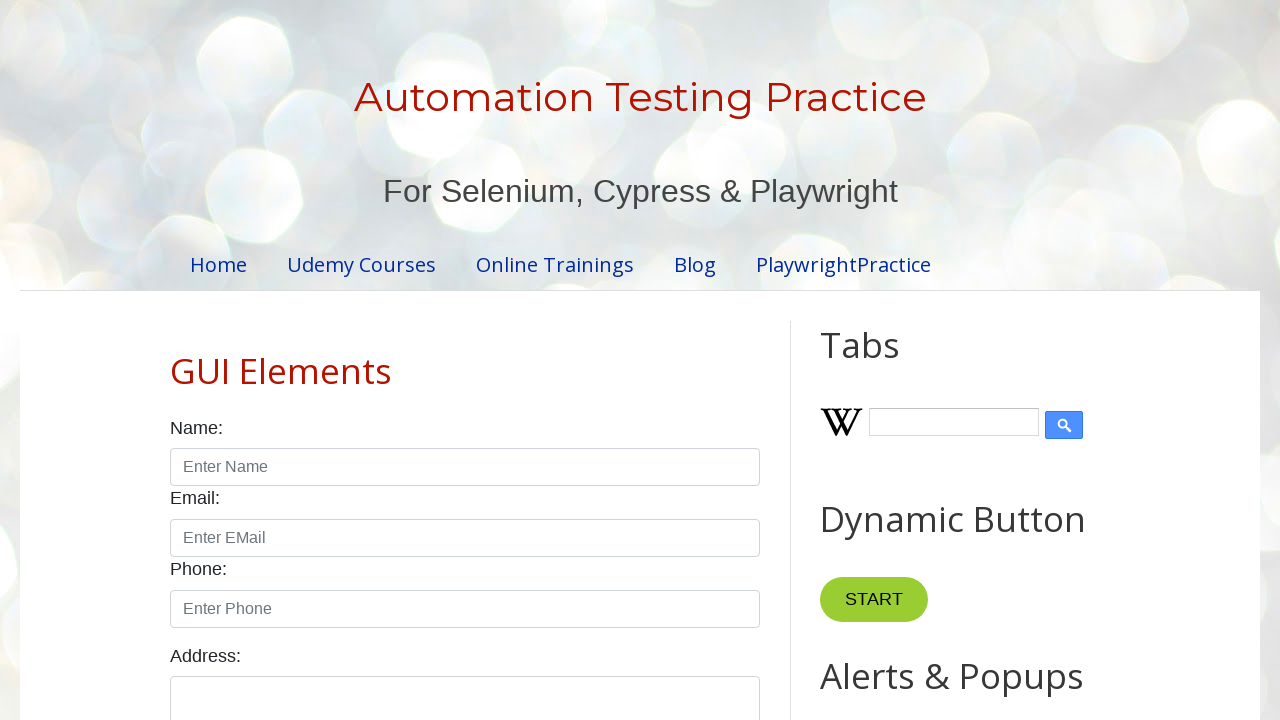

Checked the Male radio button at (176, 360) on internal:label="Male"s
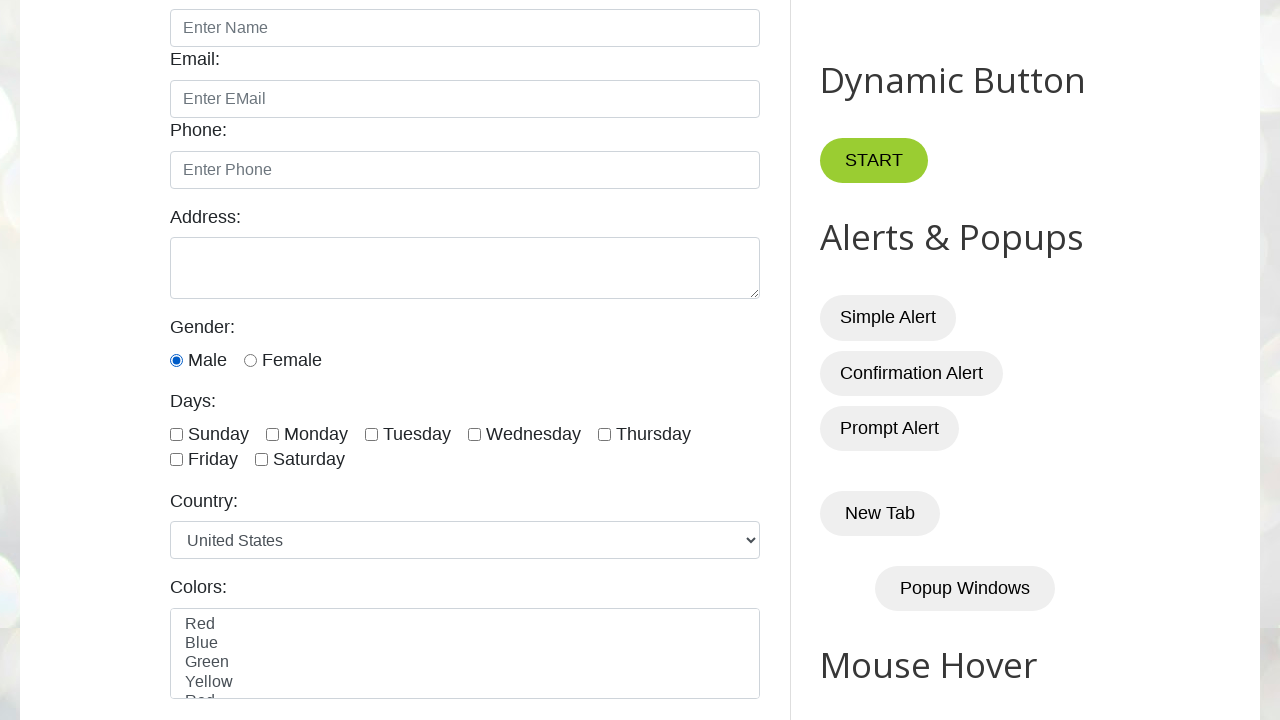

Verified Male radio button is checked
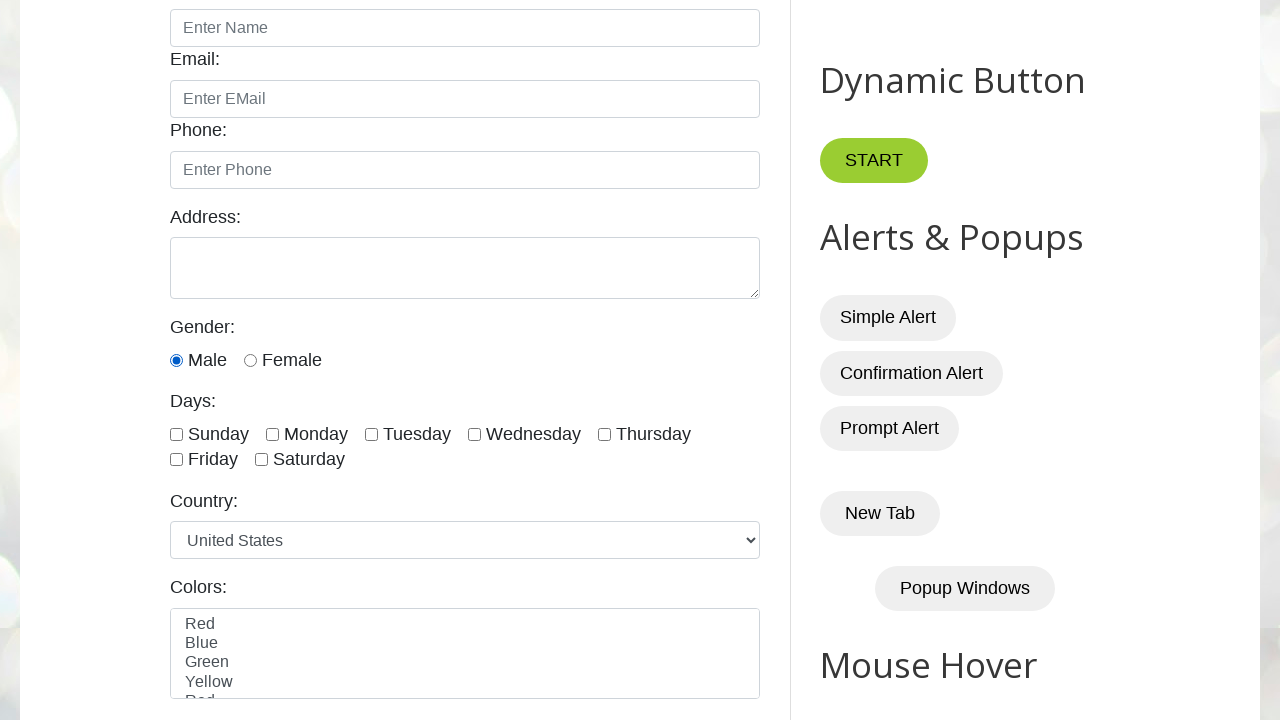

Checked the Wednesday checkbox at (474, 434) on internal:label="Wednesday"i
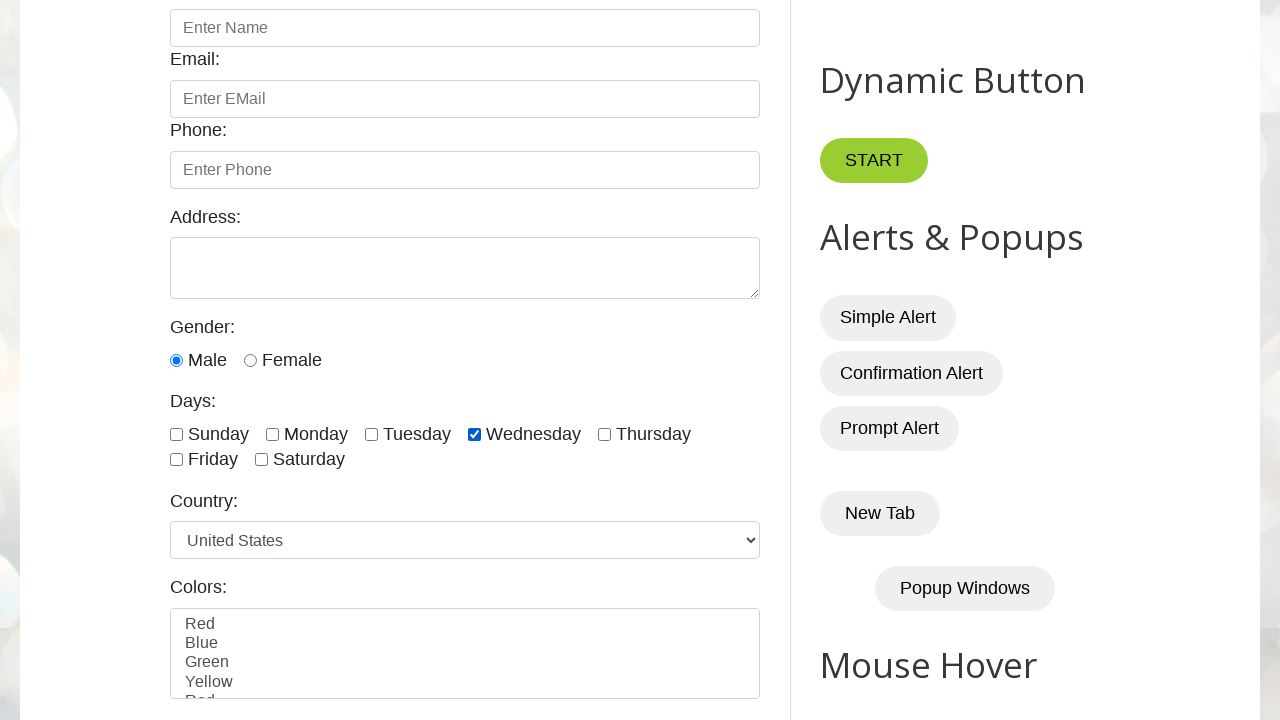

Verified Wednesday checkbox is checked
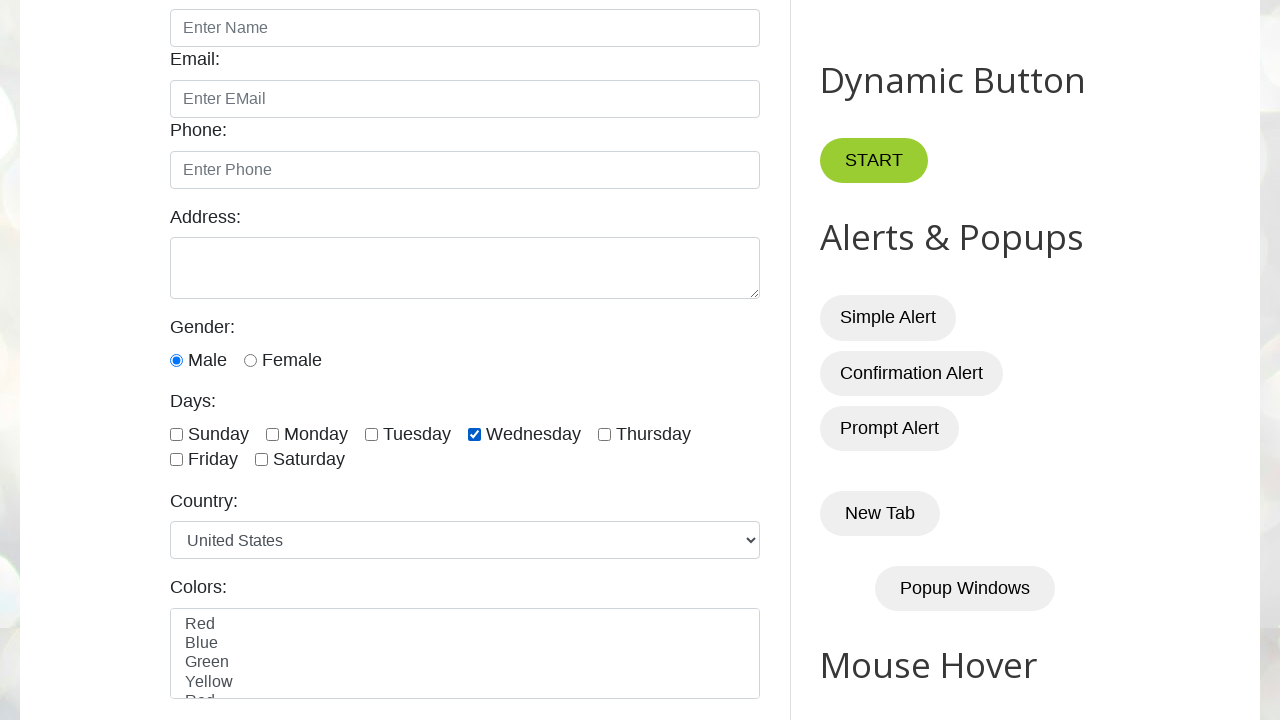

Unchecked the Wednesday checkbox at (474, 434) on internal:label="Wednesday"i
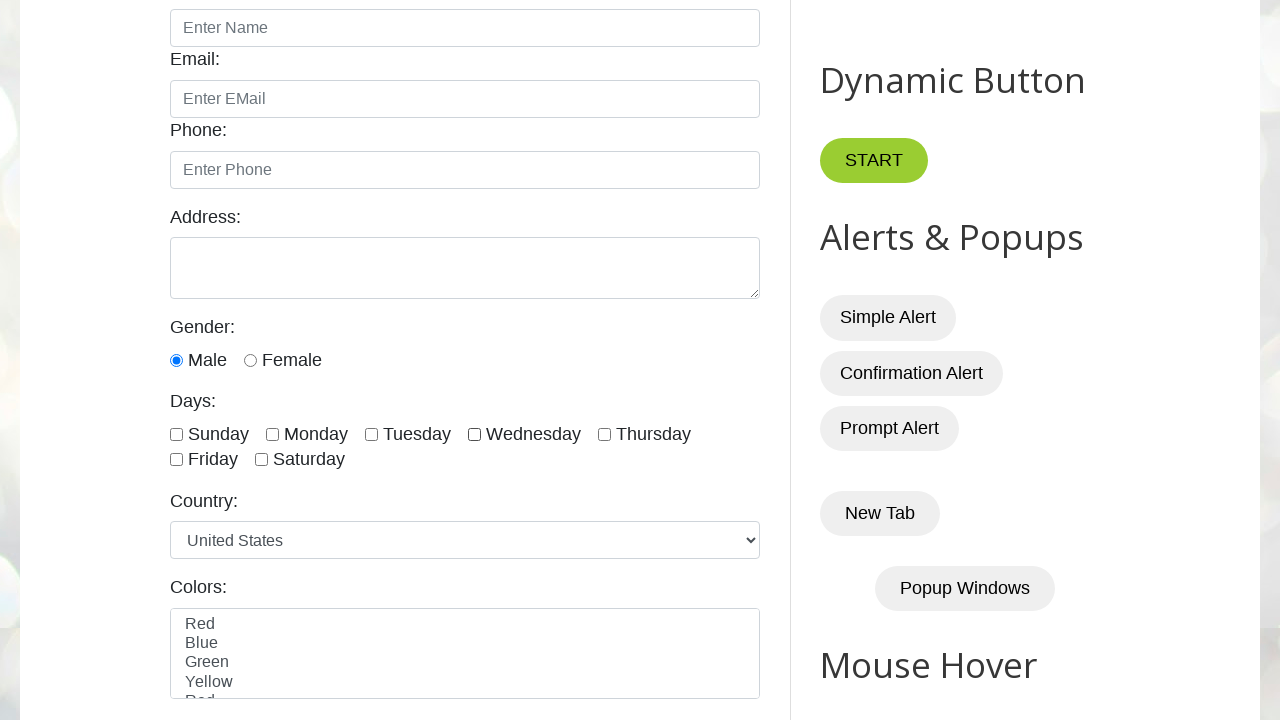

Verified Wednesday checkbox is unchecked
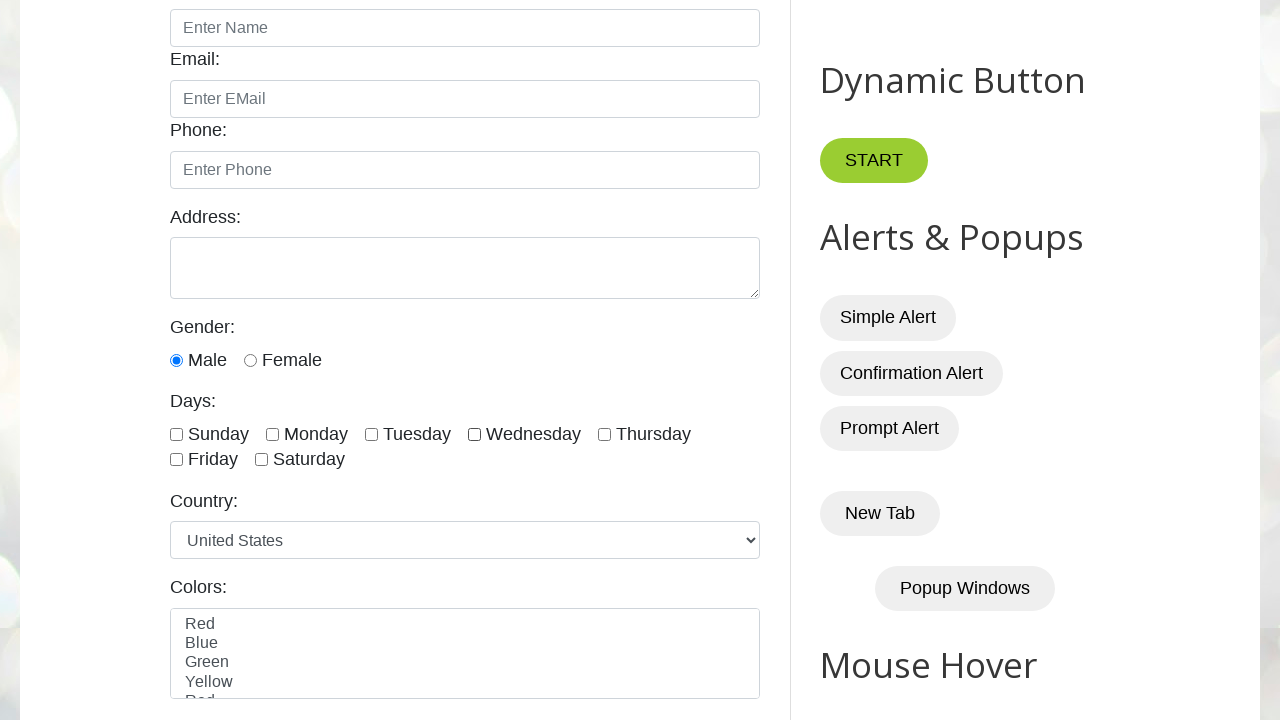

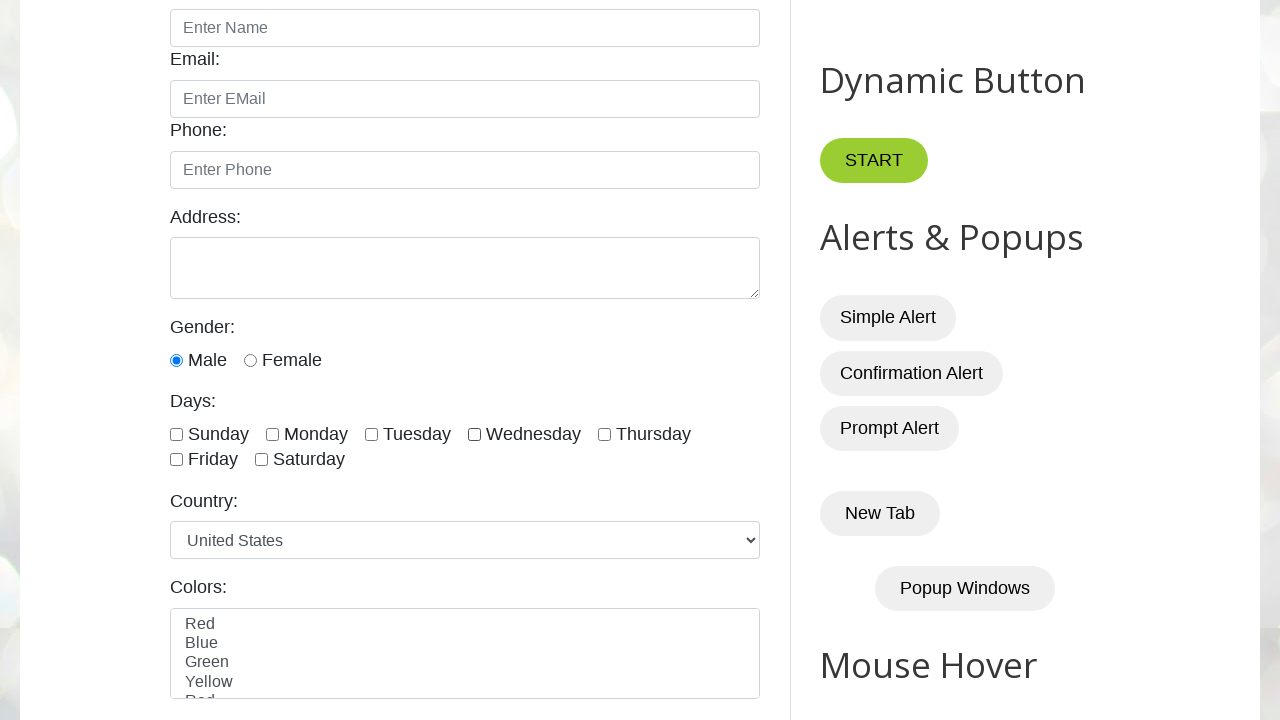